Tests right-click context menu functionality by right-clicking an element and verifying the context menu appears

Starting URL: https://swisnl.github.io/jQuery-contextMenu/demo.html

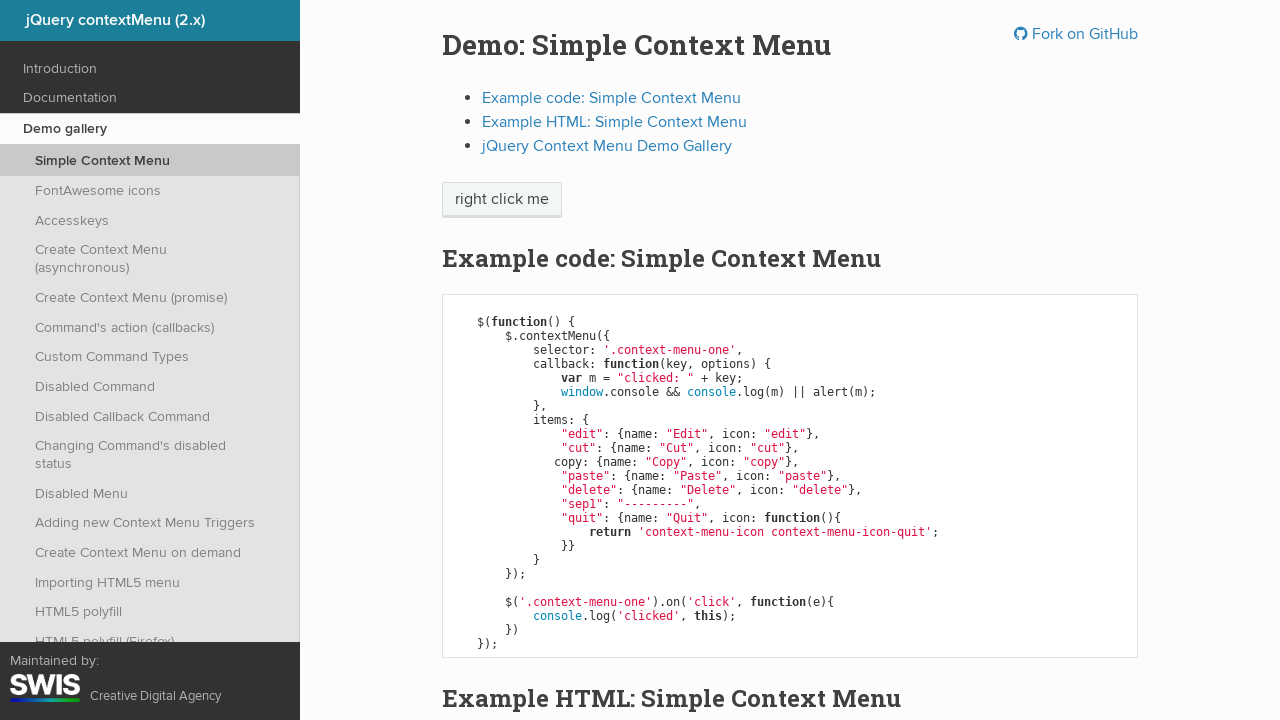

Right-clicked on context menu trigger element at (502, 200) on .context-menu-one >> nth=0
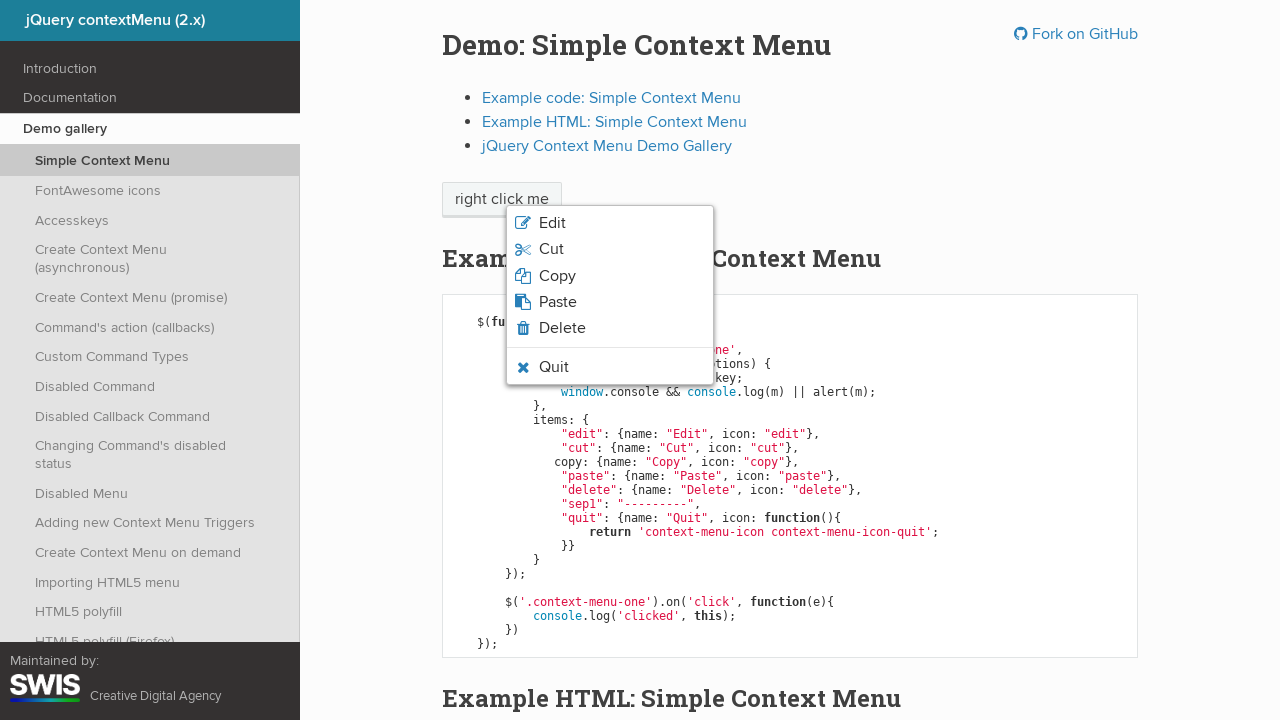

Verified context menu cut option is visible
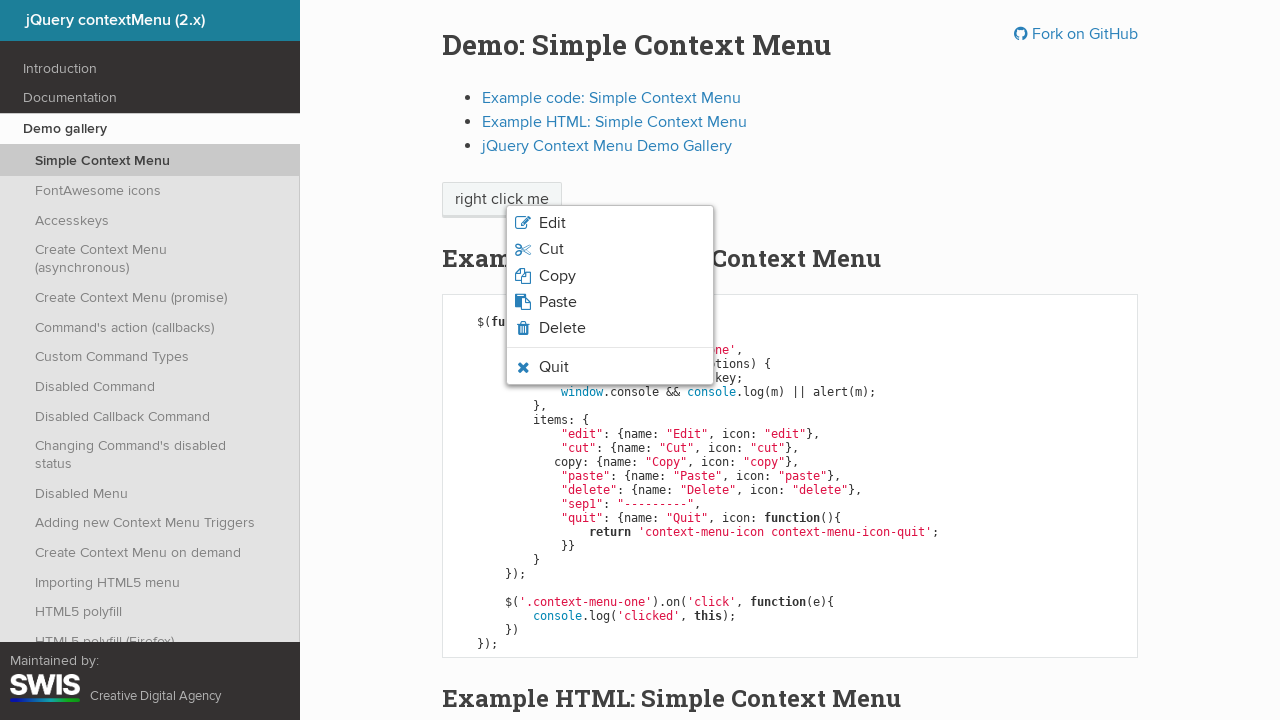

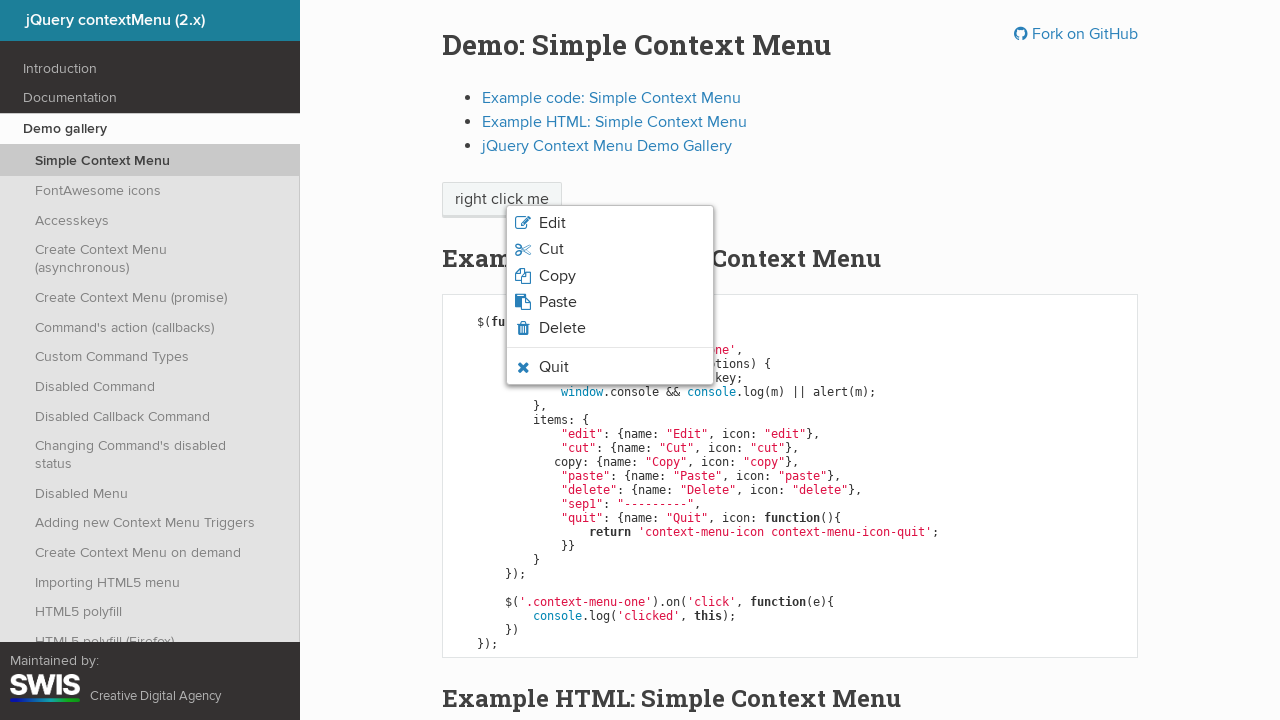